Tests finding a link by partial text (calculated mathematical value), clicking it, then filling out a form with personal information (first name, last name, city, country) and submitting it.

Starting URL: http://suninjuly.github.io/find_link_text

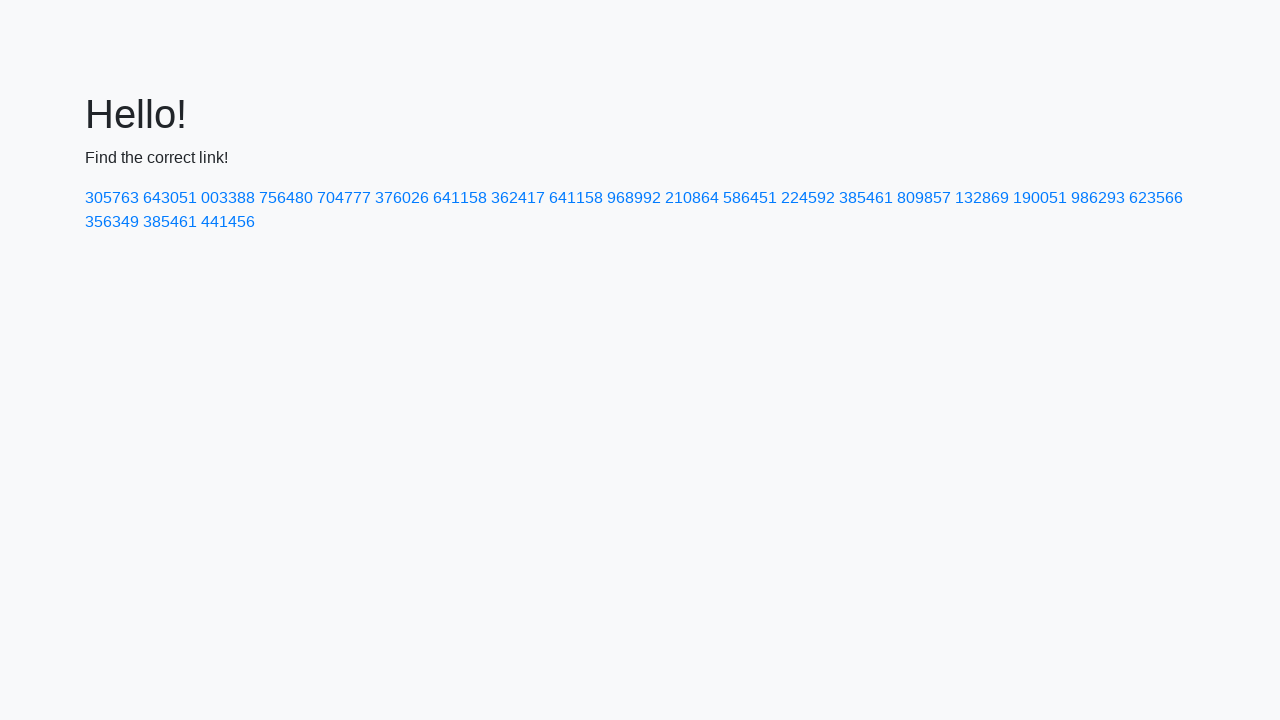

Clicked link with calculated text value: 224592 at (808, 198) on a:has-text('224592')
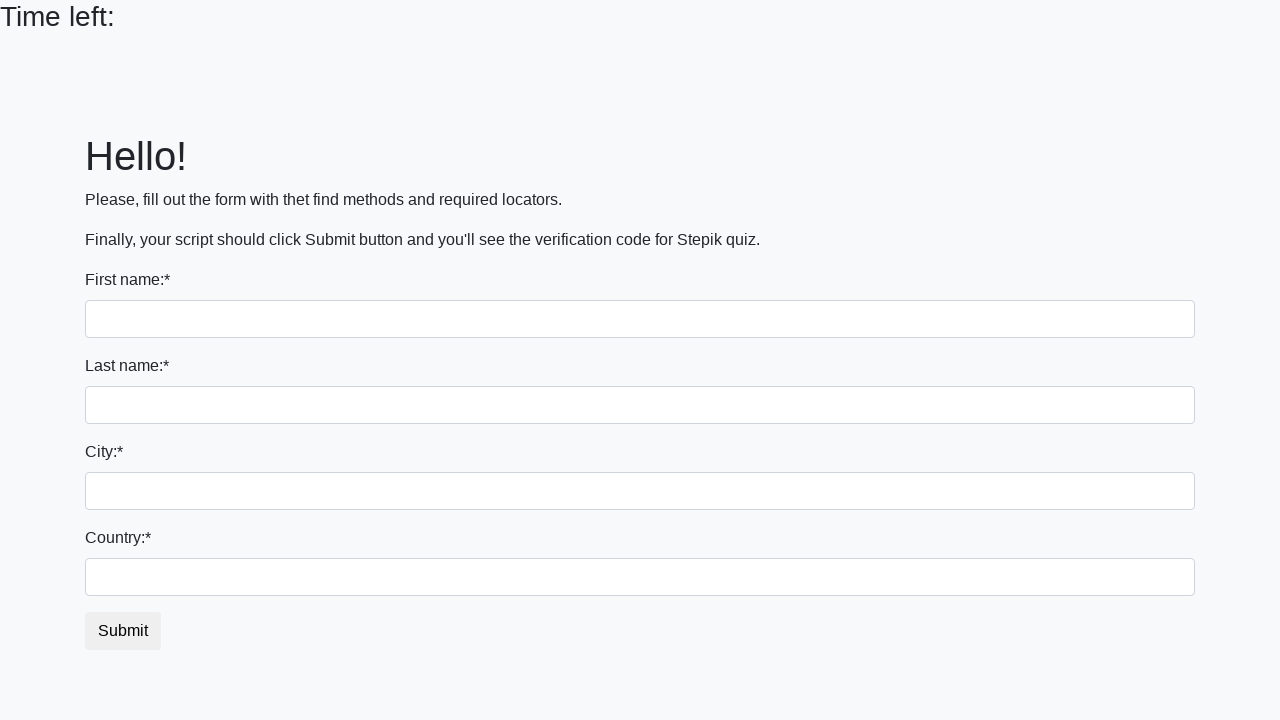

Filled first name field with 'Ivan' on input >> nth=0
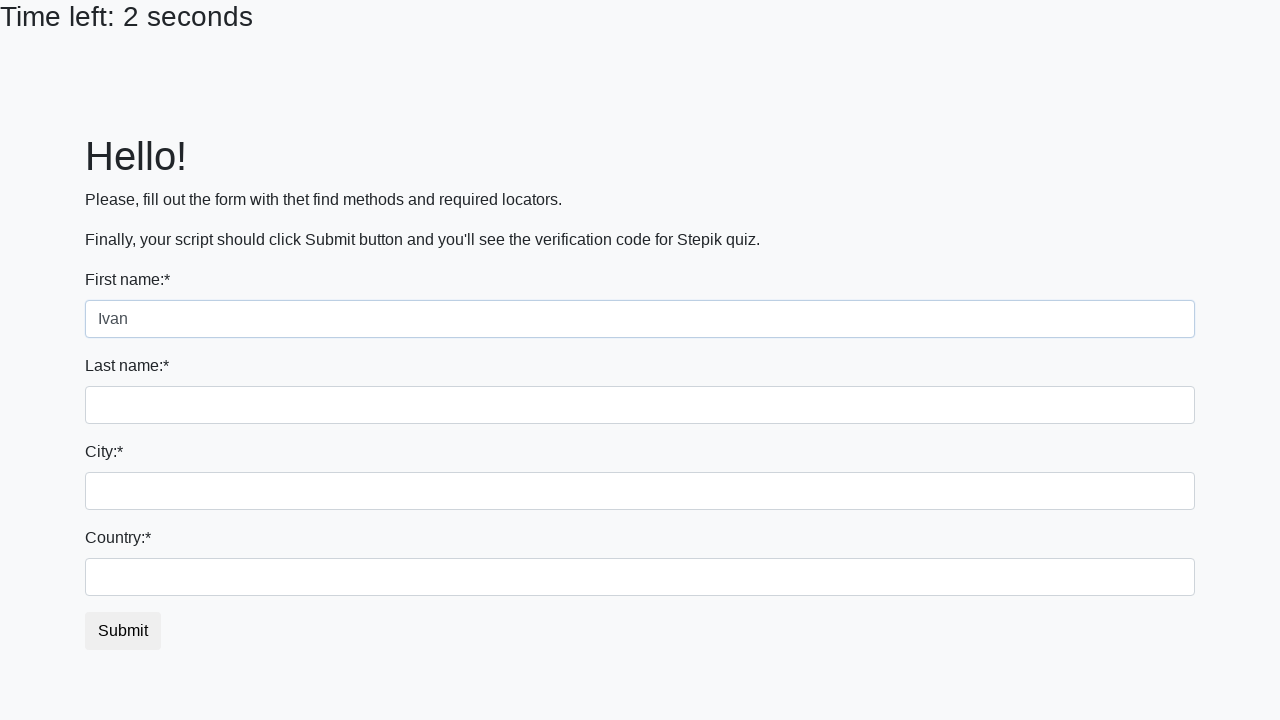

Filled last name field with 'Petrov' on input[name='last_name']
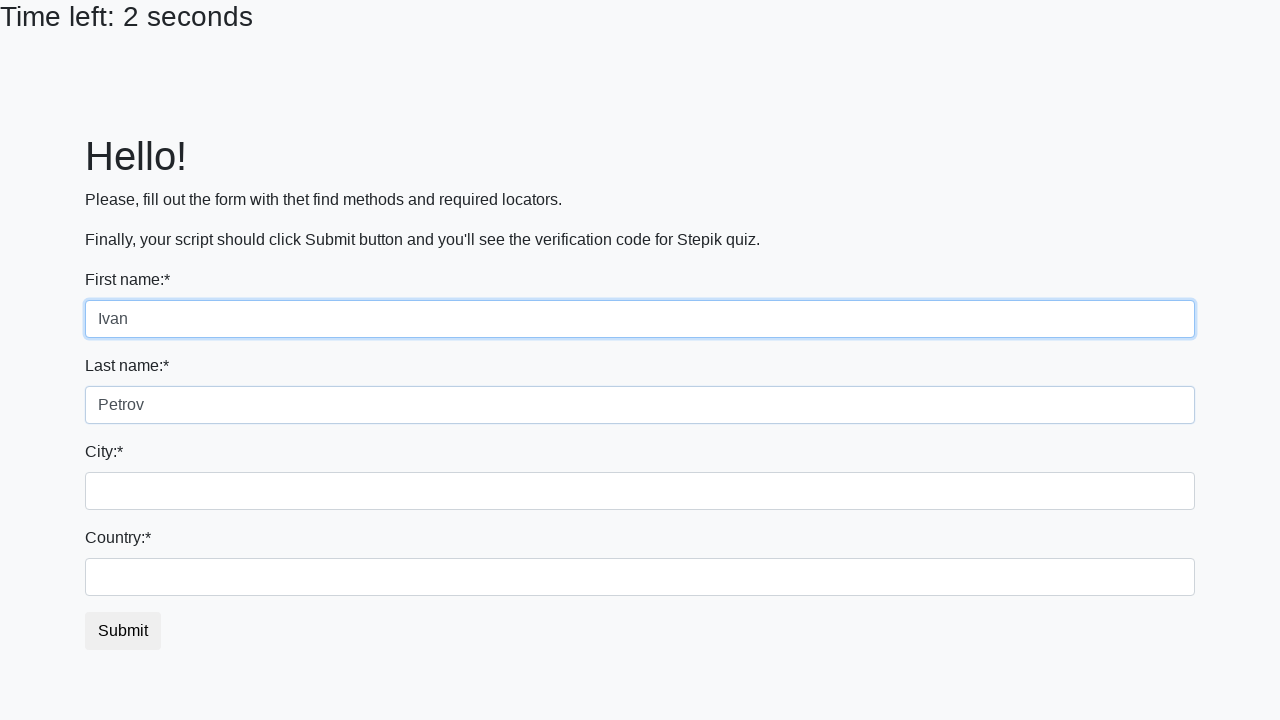

Filled city field with 'Smolensk' on .form-control.city
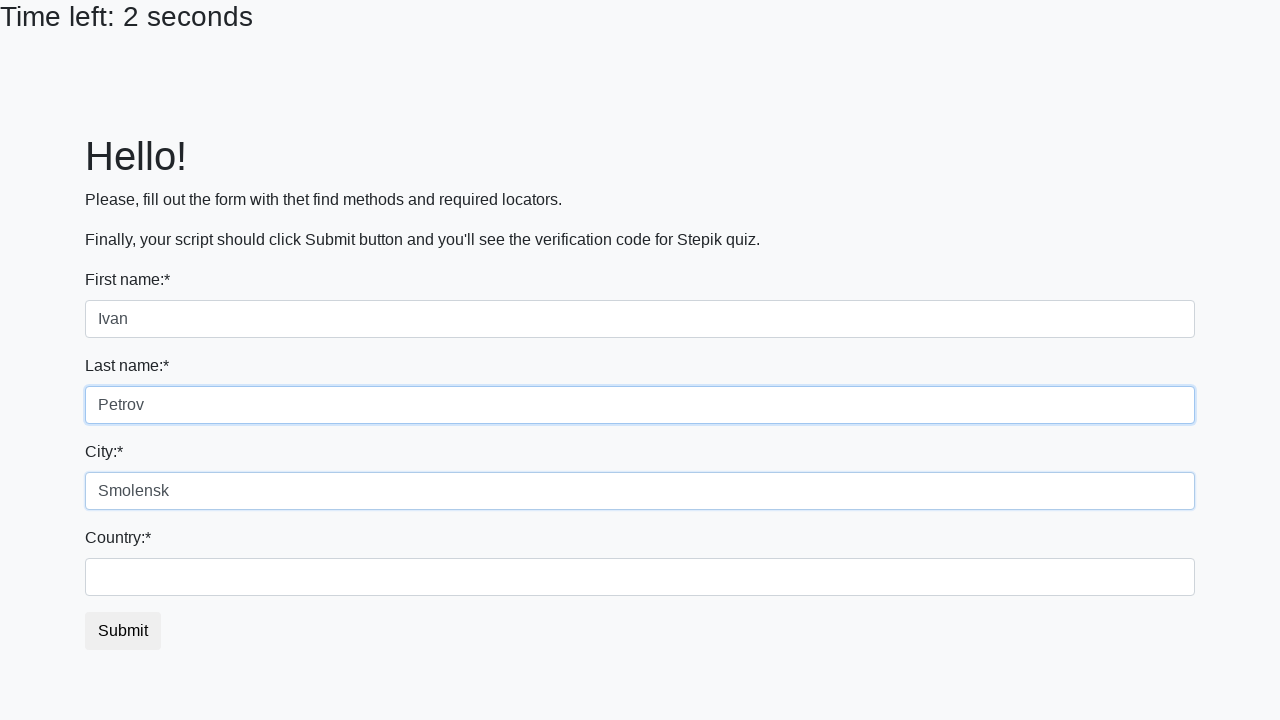

Filled country field with 'Russia' on #country
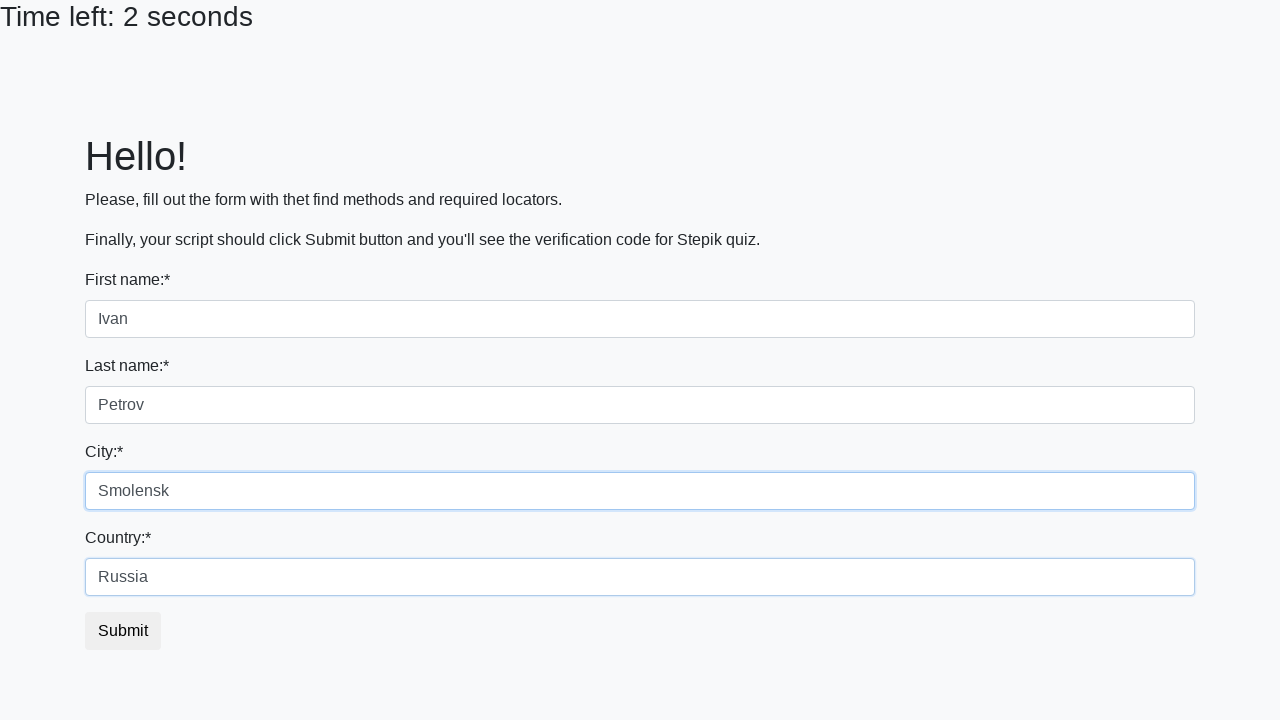

Clicked submit button to complete form submission at (123, 631) on button.btn
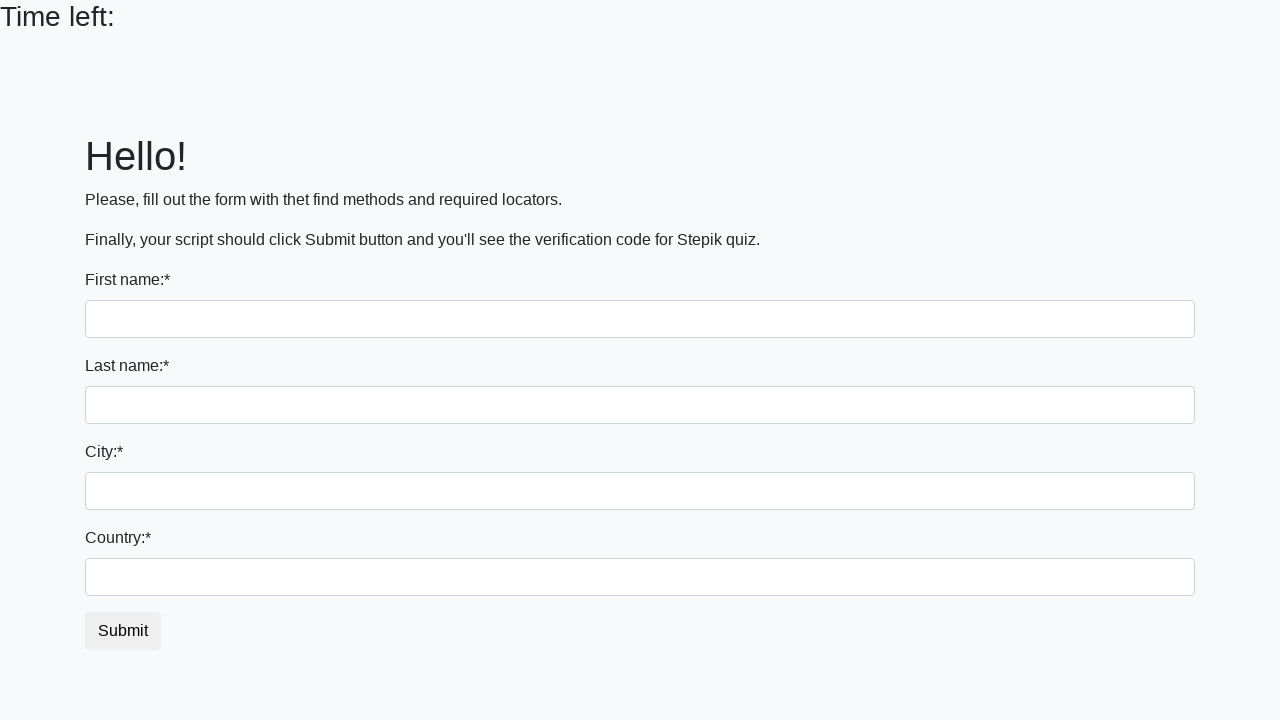

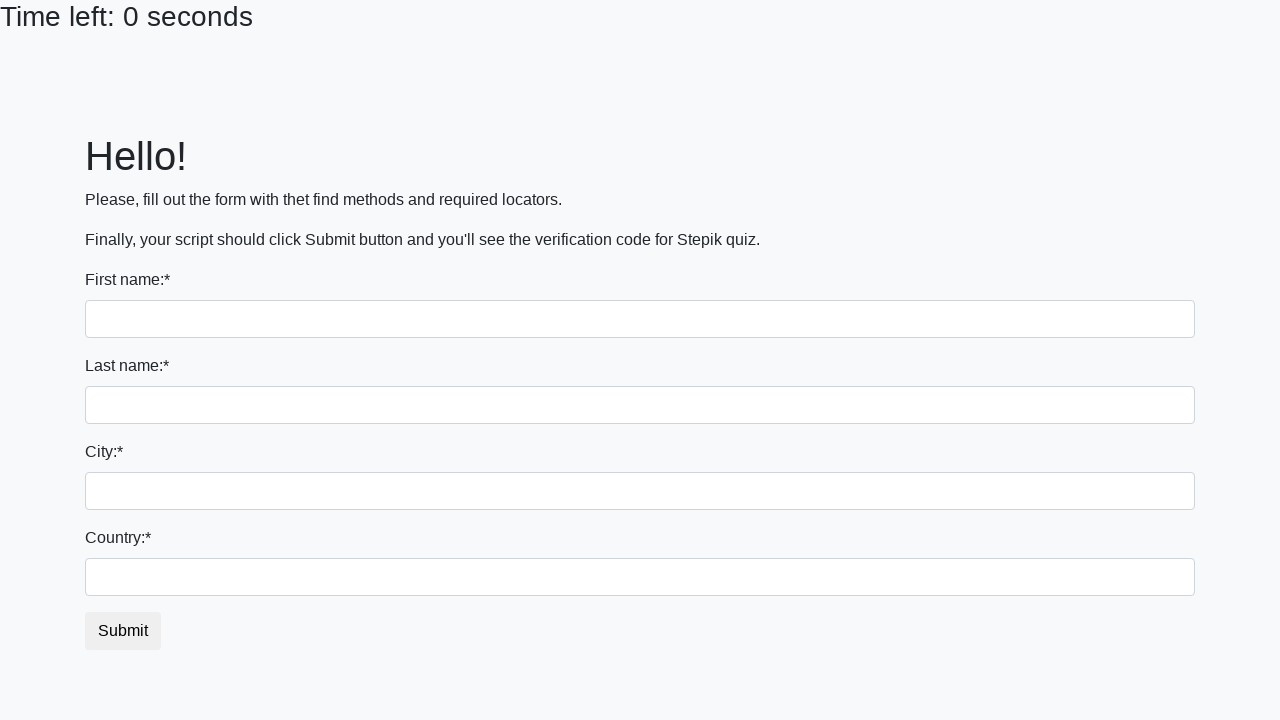